Tests file upload functionality by selecting a file and clicking the upload button on a demo file upload page

Starting URL: https://the-internet.herokuapp.com/upload

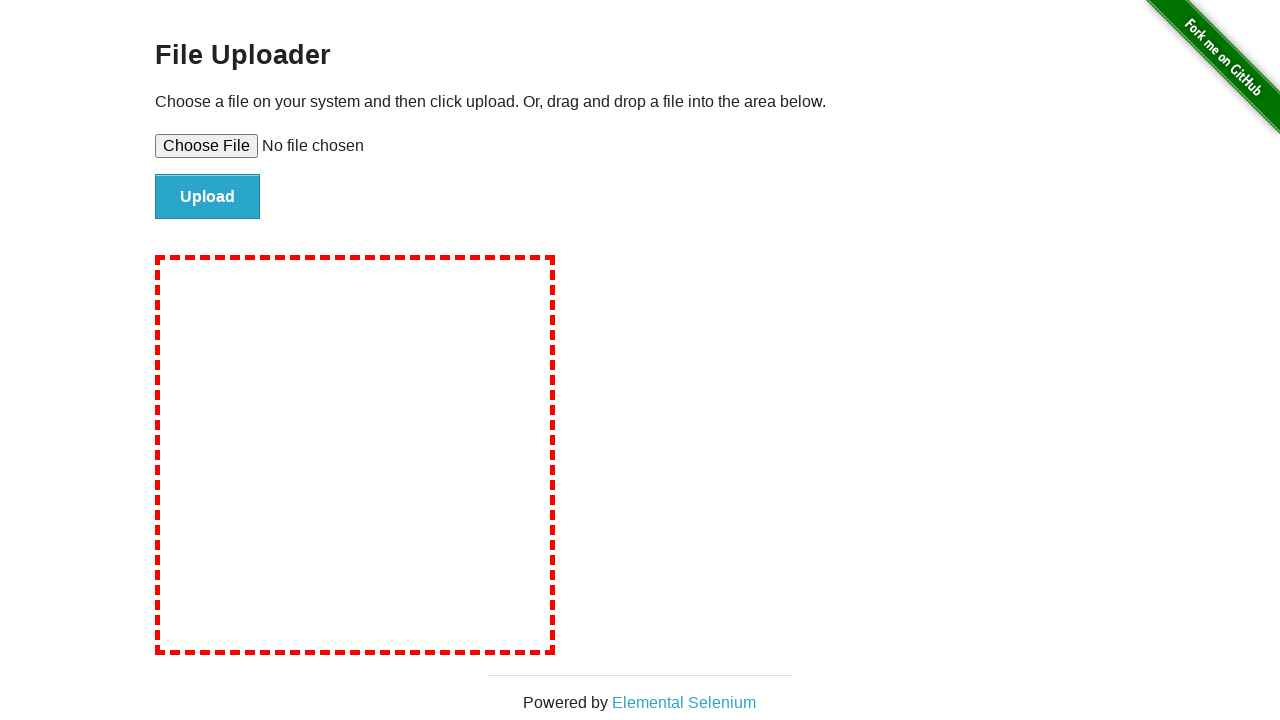

Created temporary test file for upload
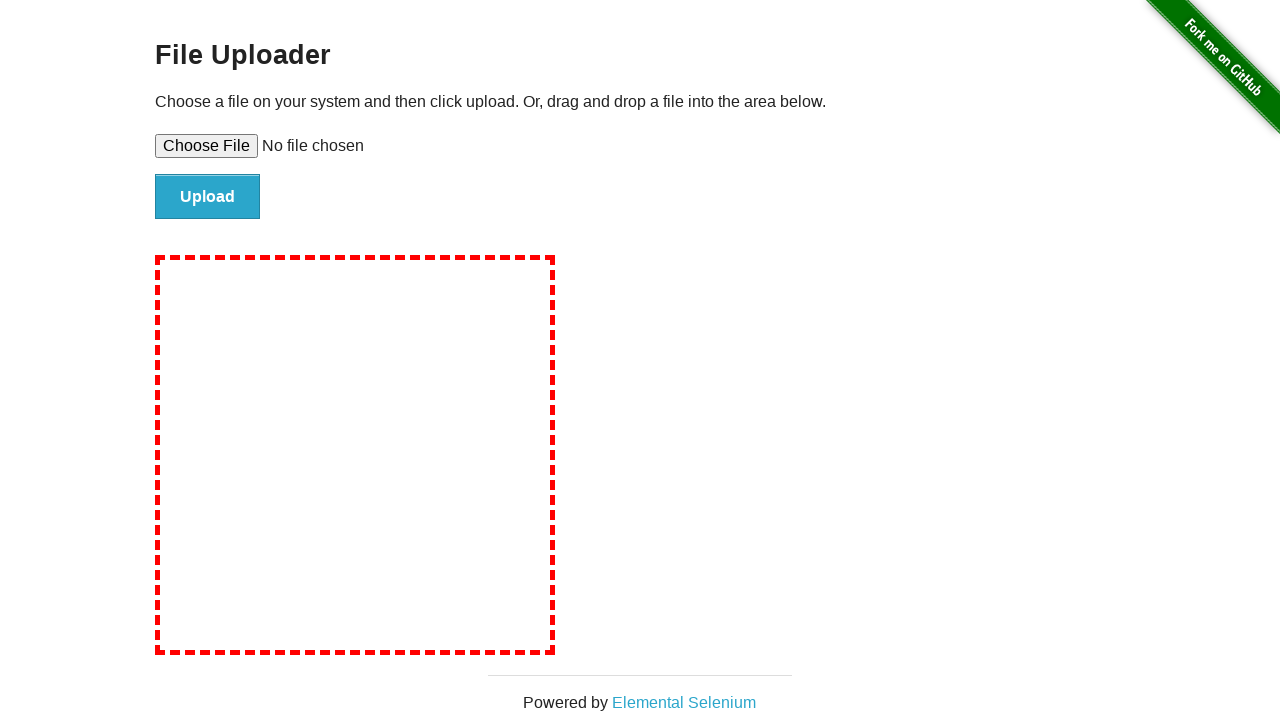

File upload input element is available
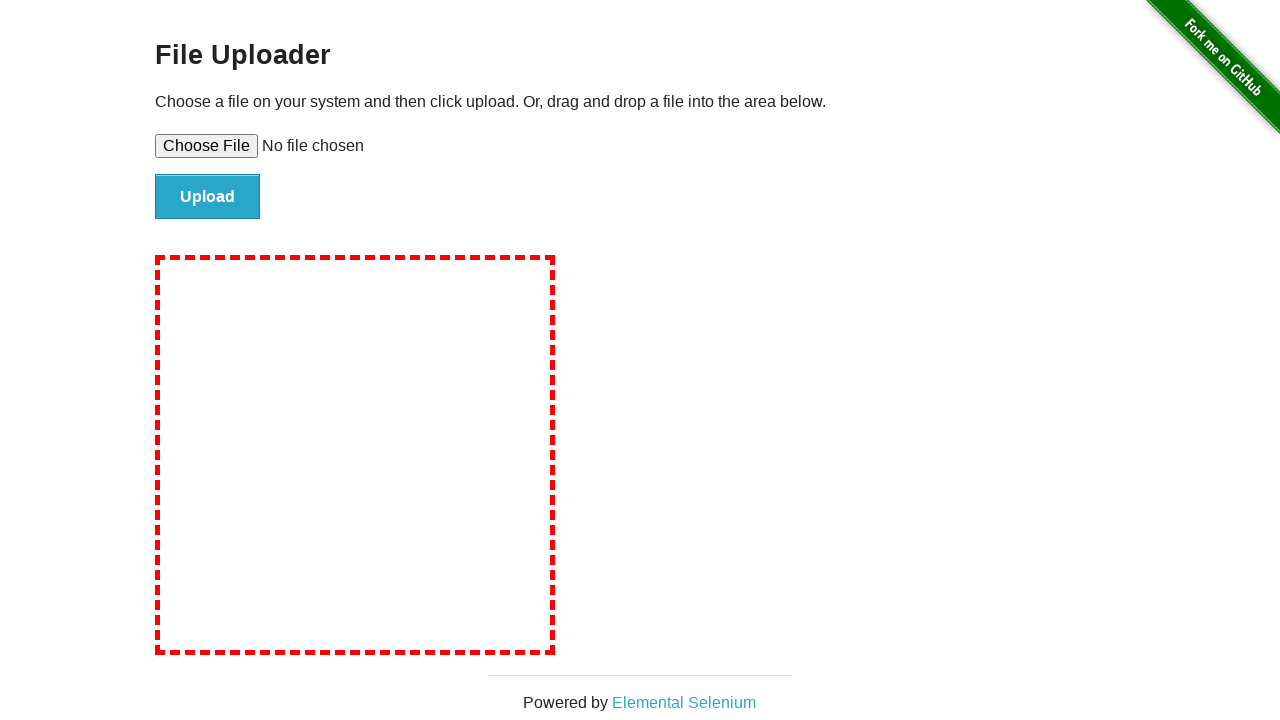

Selected file for upload: /tmp/tmpelxqhw9f.txt
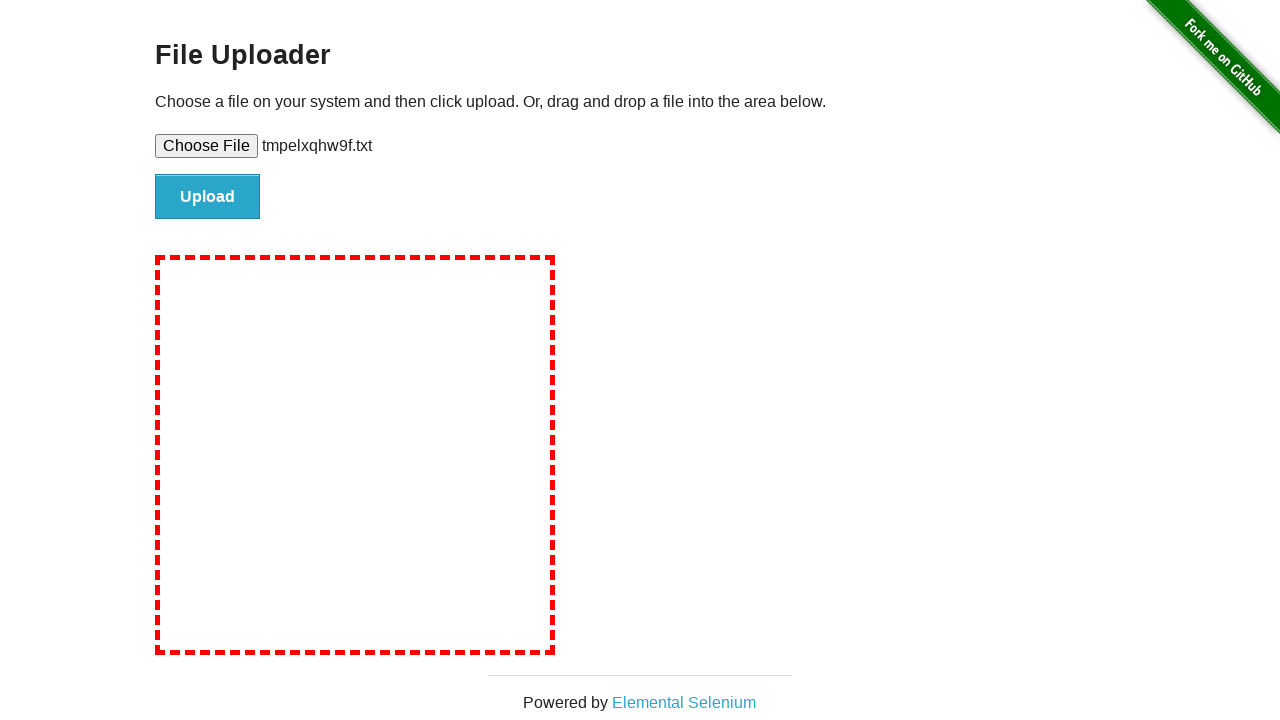

Clicked upload submit button at (208, 197) on #file-submit
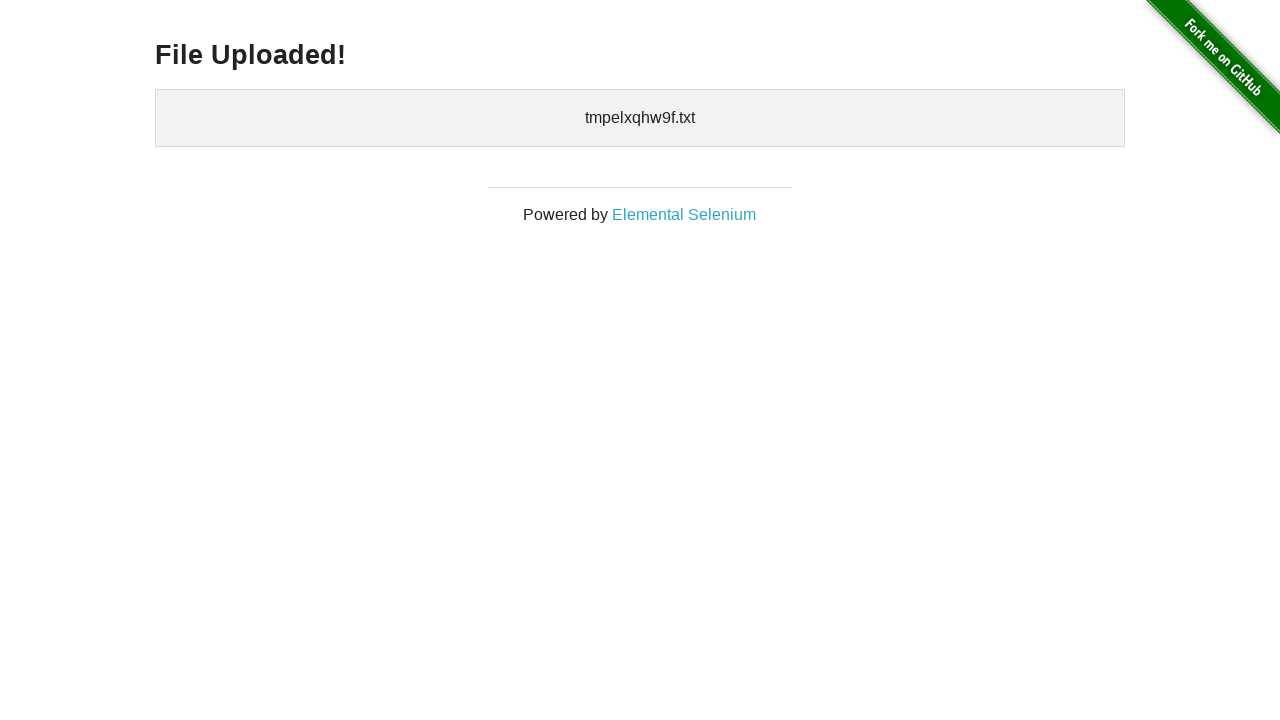

Upload confirmation page loaded
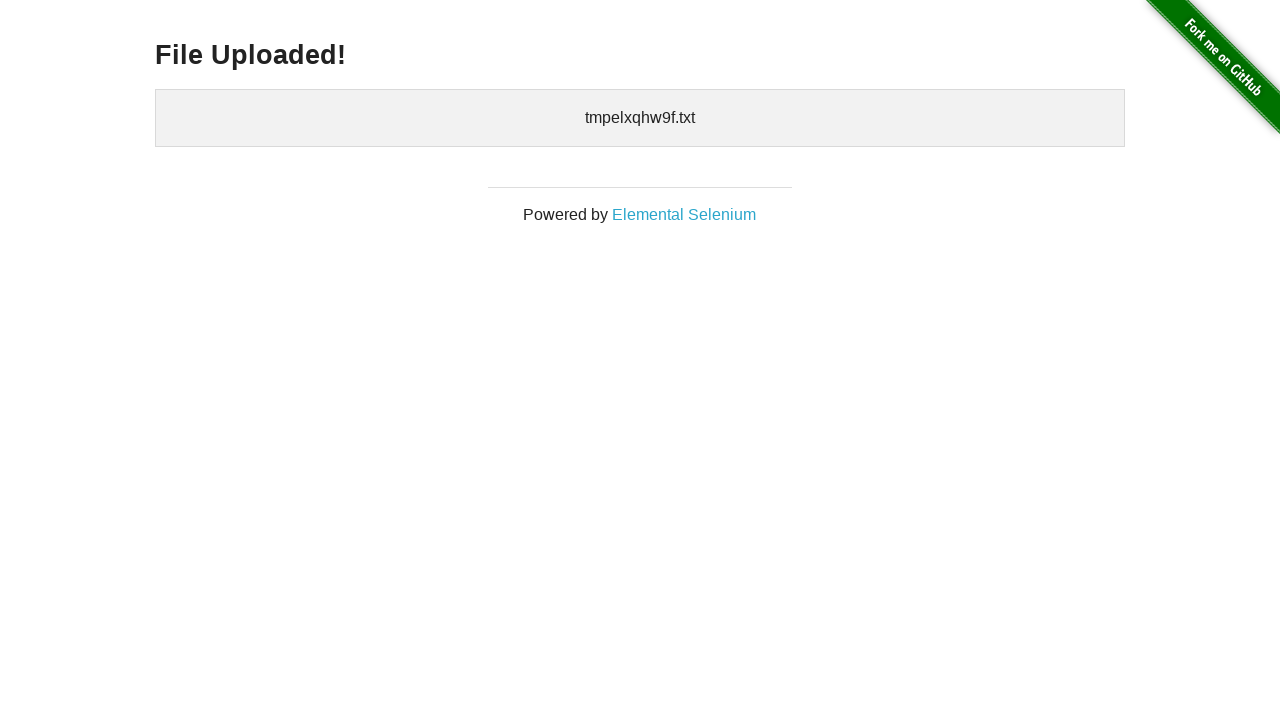

Cleaned up temporary test file
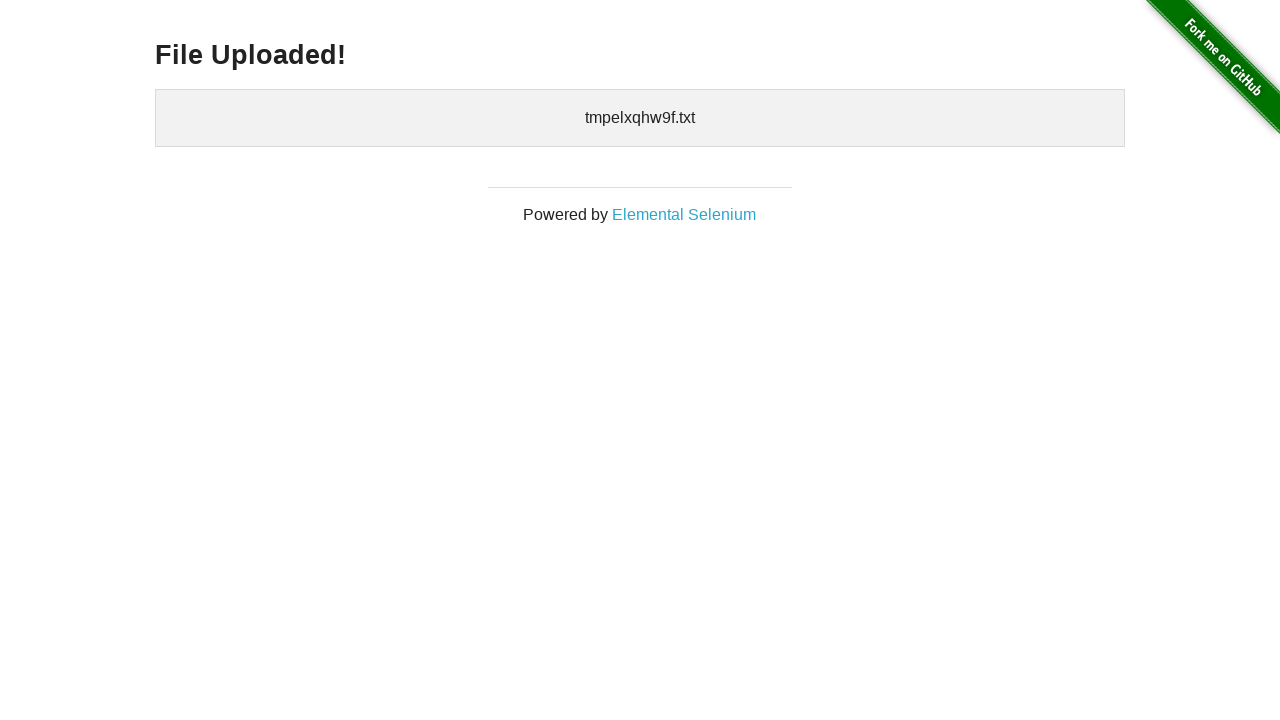

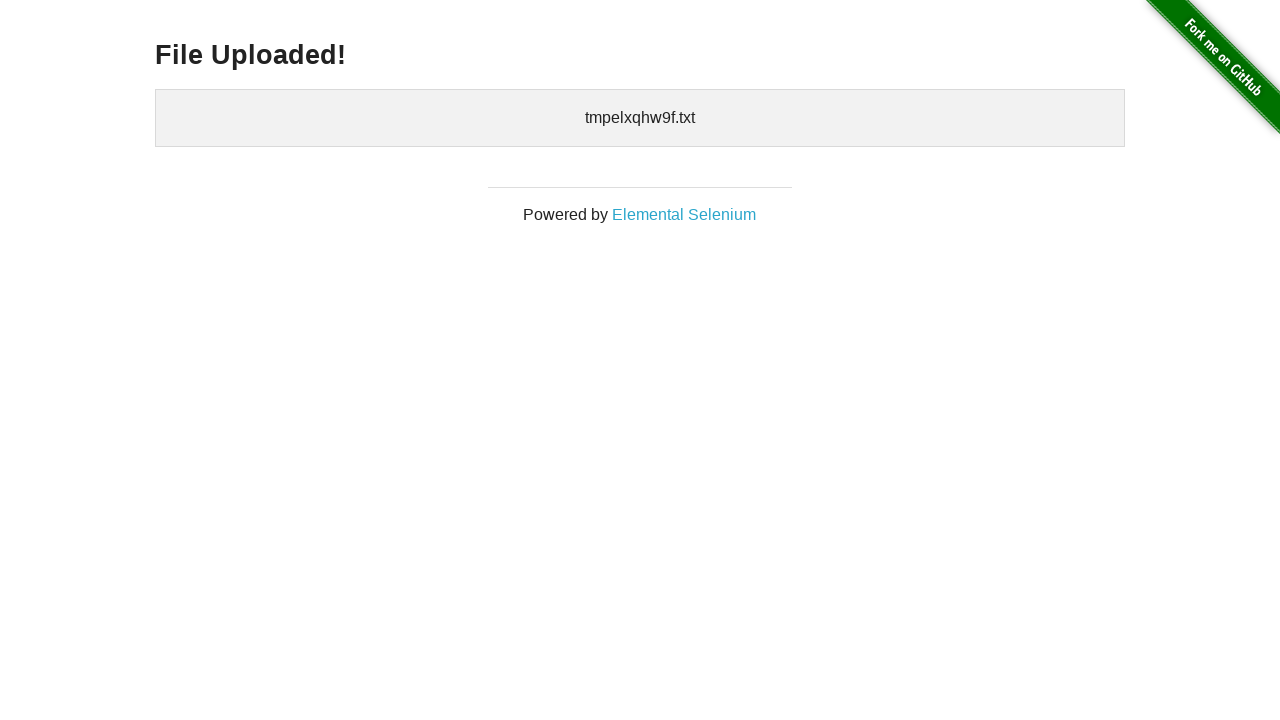